Tests a flight booking form by selecting origin (Bangalore) and destination (Chennai) cities, choosing one-way trip, enabling senior citizen discount, setting 5 adult passengers, and submitting the search form.

Starting URL: https://www.rahulshettyacademy.com/dropdownsPractise/

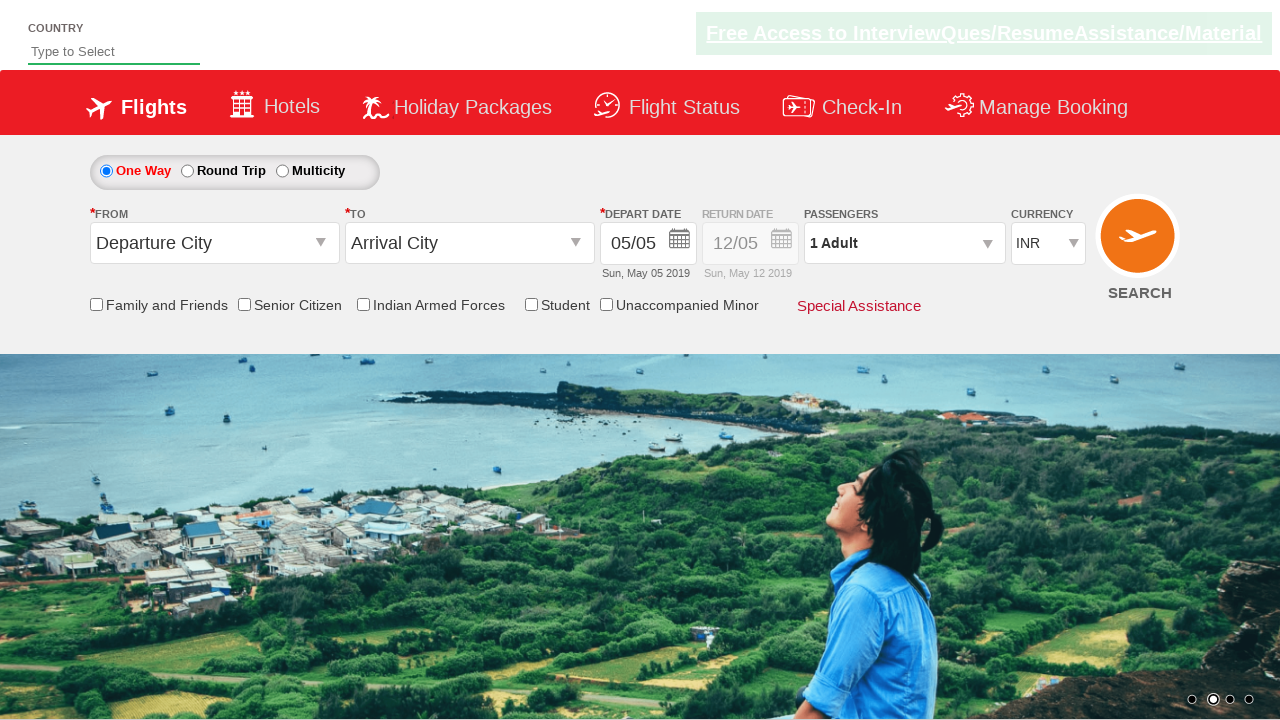

Clicked origin station dropdown at (214, 243) on #ctl00_mainContent_ddl_originStation1_CTXT
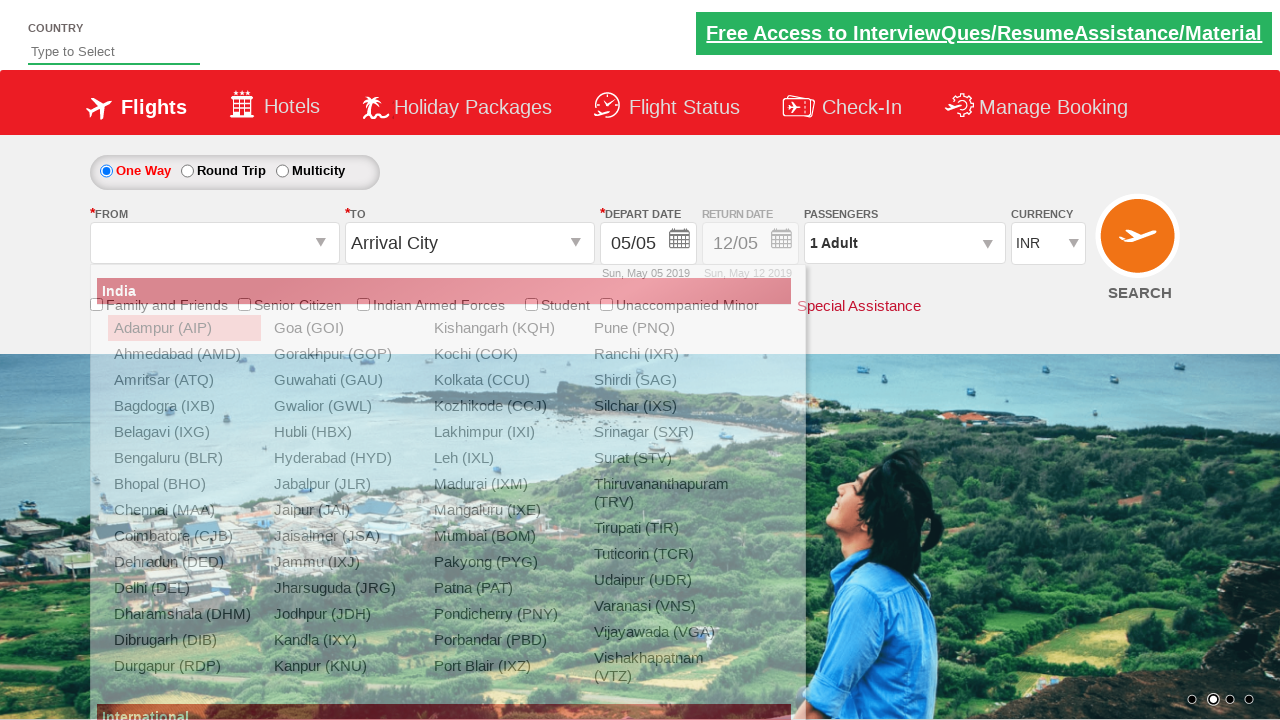

Selected Bangalore (BLR) as origin city at (184, 458) on xpath=//a[@value='BLR']
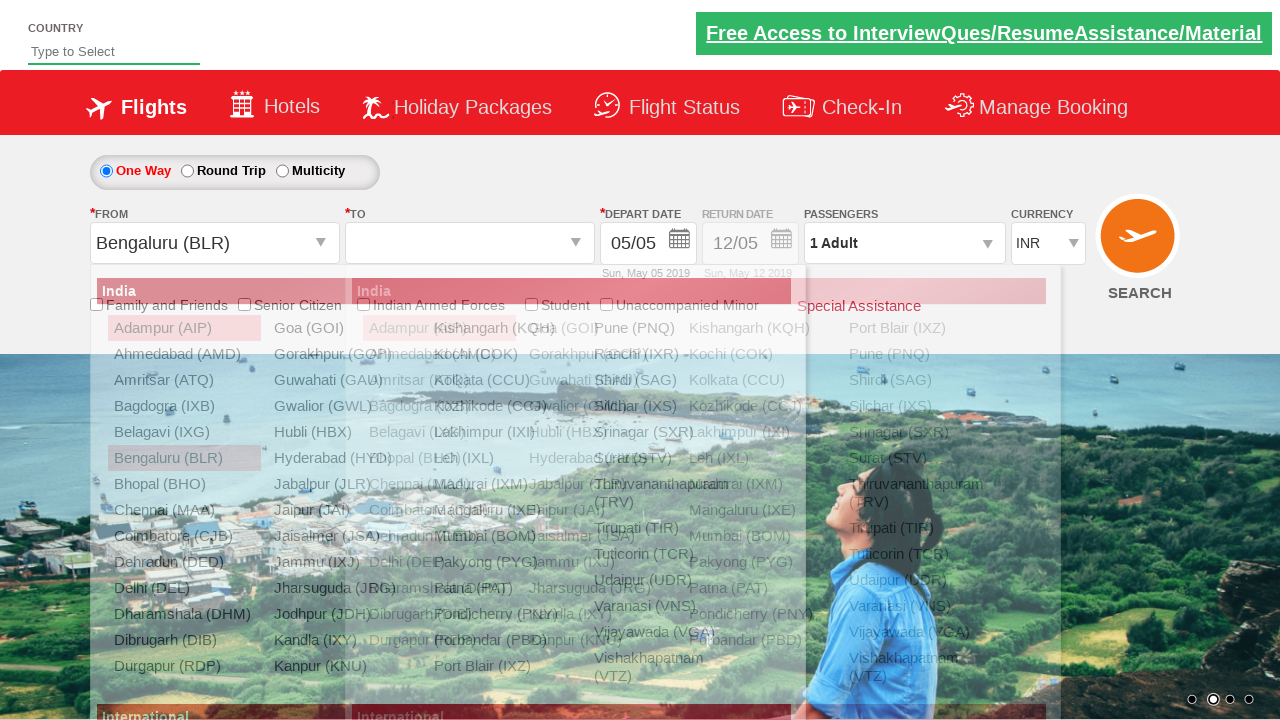

Waited for destination dropdown to be ready
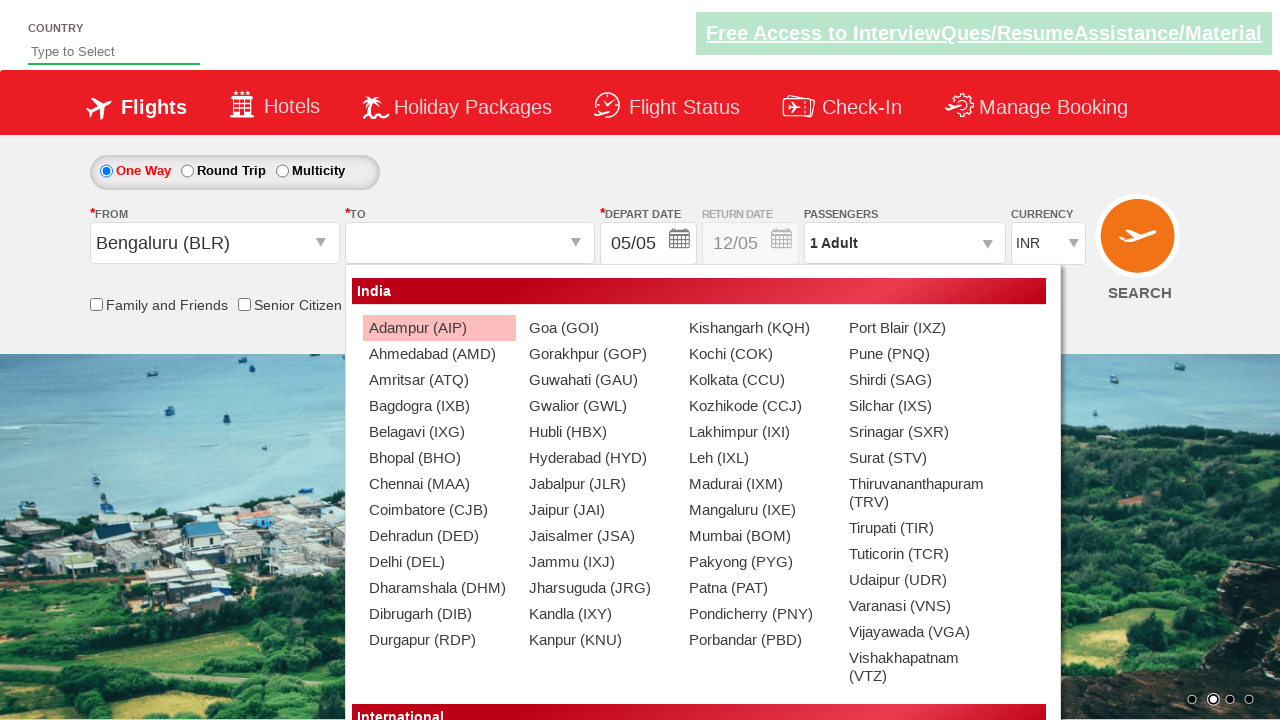

Selected Chennai (MAA) as destination city at (439, 484) on xpath=//div[@id='glsctl00_mainContent_ddl_destinationStation1_CTNR'] //a[@value=
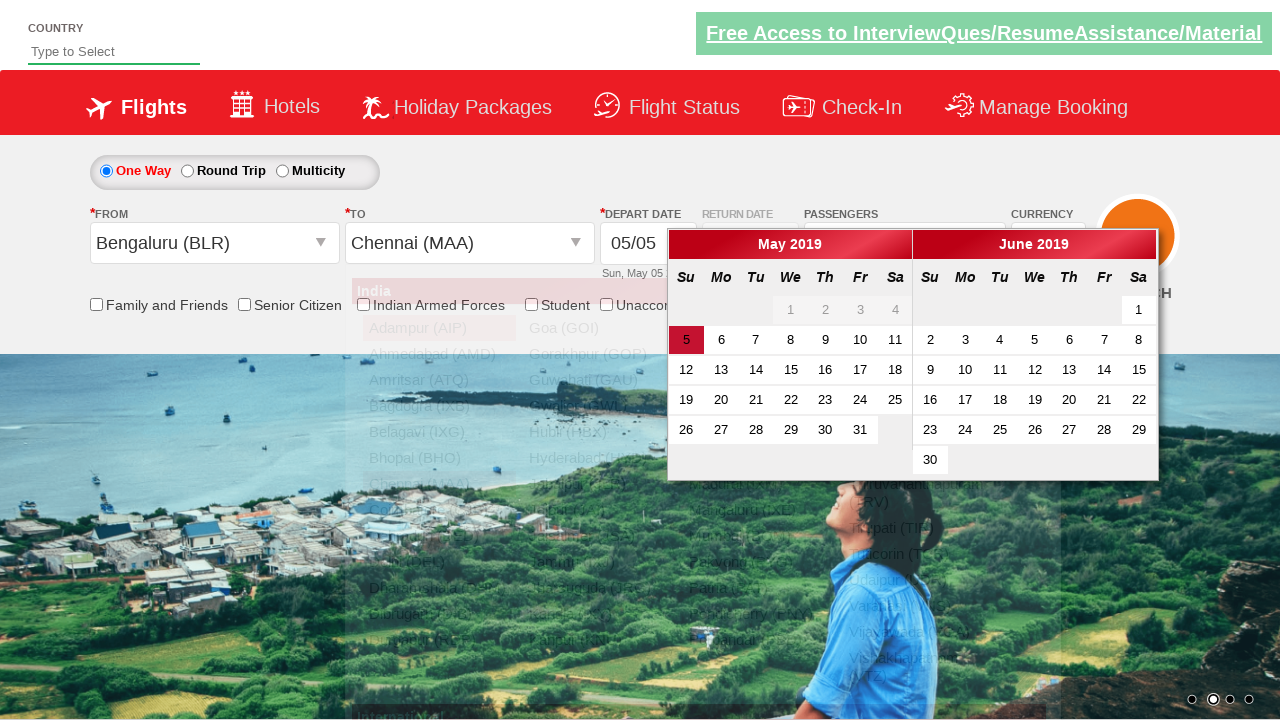

Selected one-way trip option at (106, 171) on #ctl00_mainContent_rbtnl_Trip_0
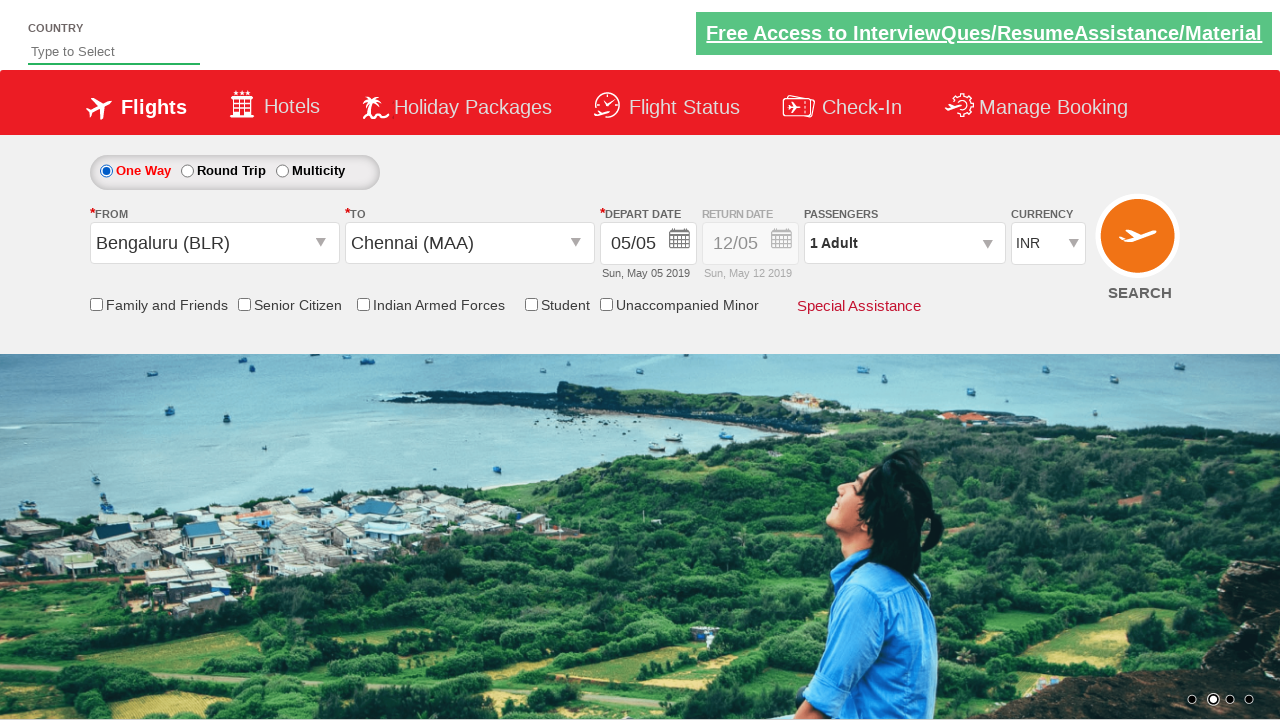

Verified return date section is disabled with opacity 0.5
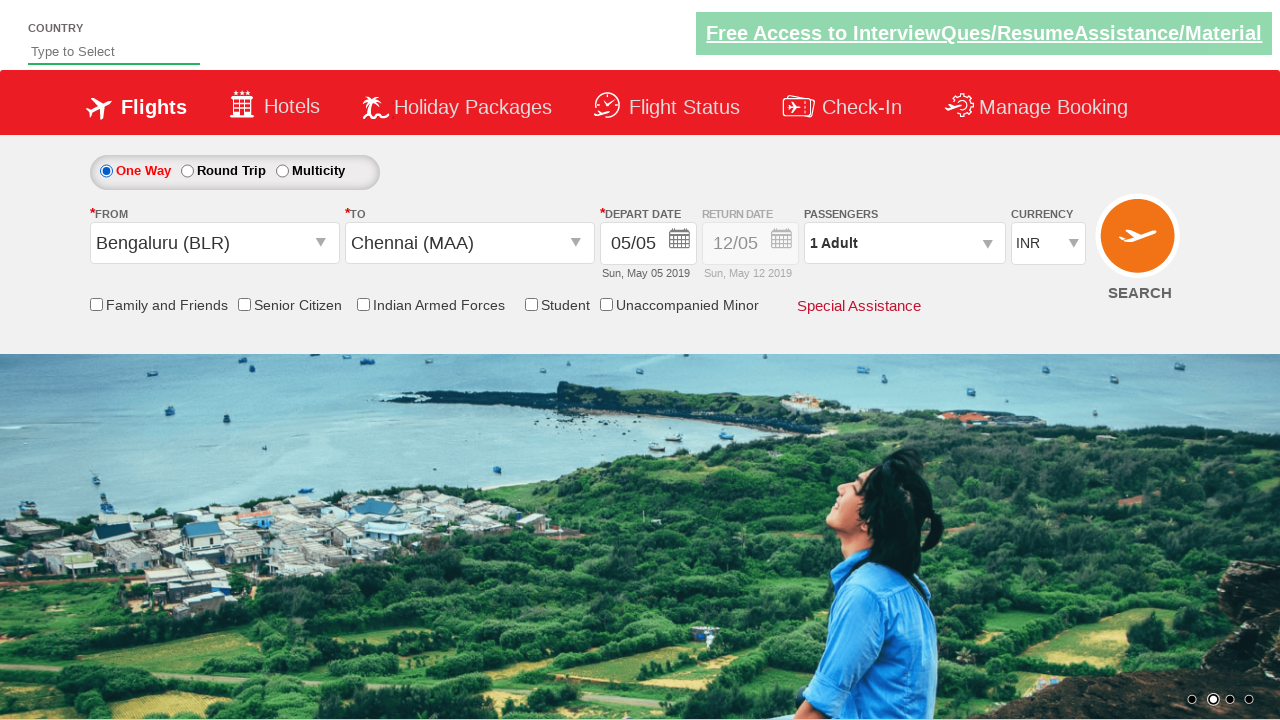

Enabled senior citizen discount checkbox at (244, 304) on #ctl00_mainContent_chk_SeniorCitizenDiscount
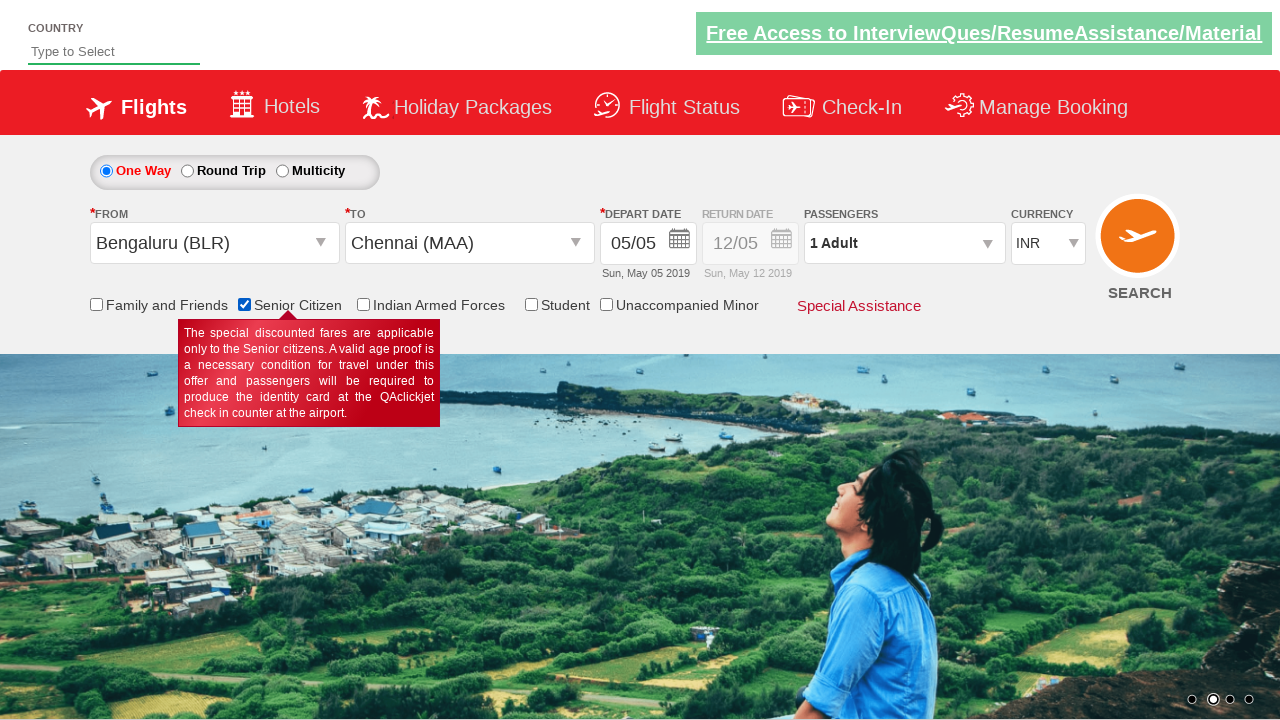

Clicked passenger info dropdown at (904, 243) on #divpaxinfo
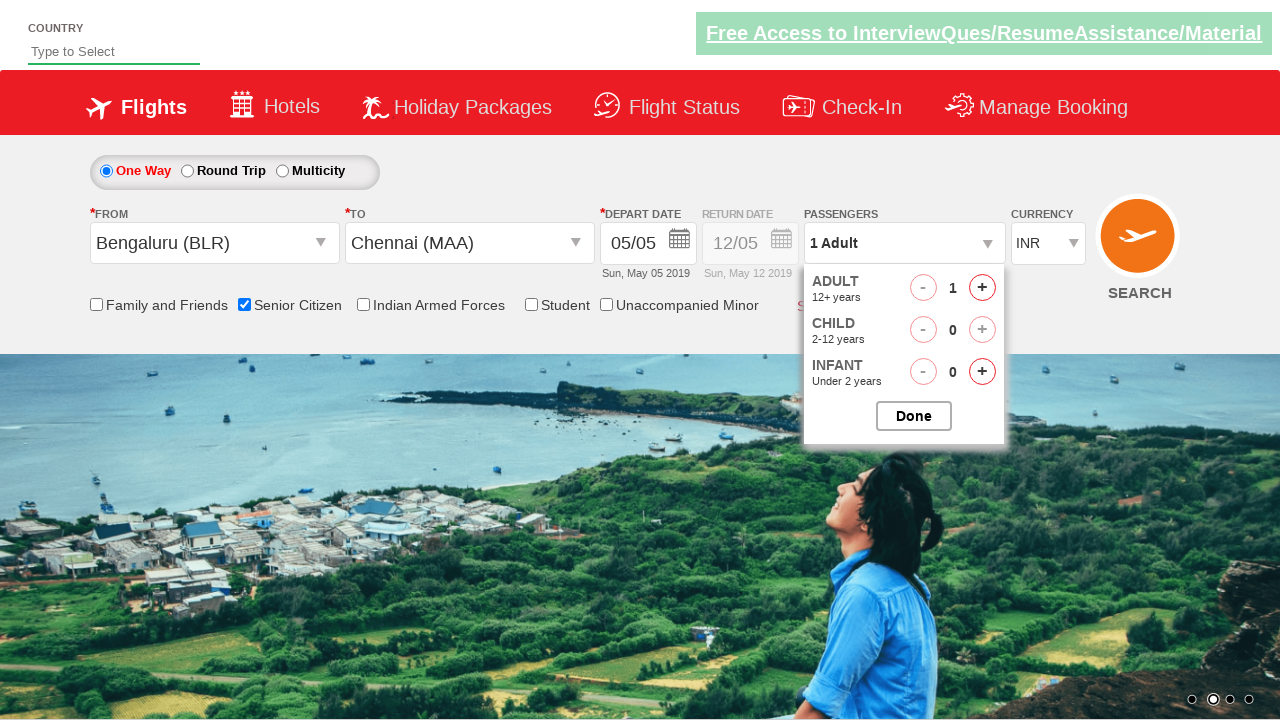

Waited for passenger selection UI
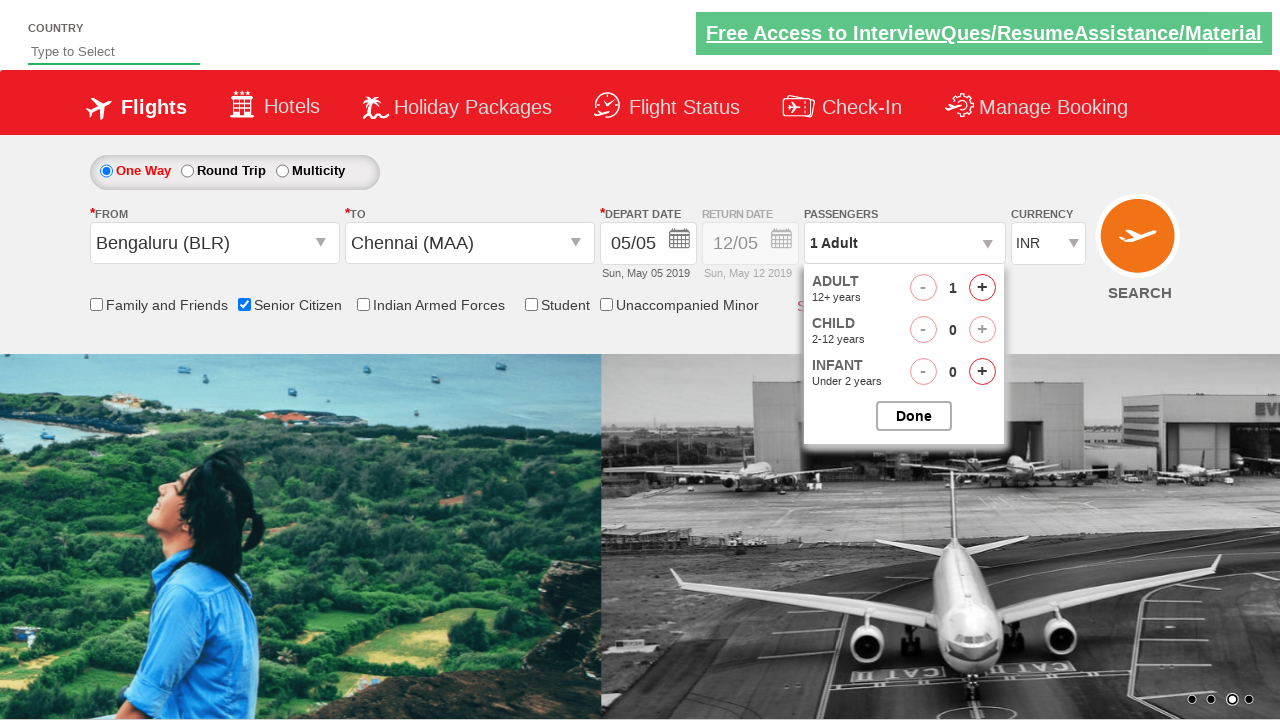

Incremented adult passenger count (iteration 1 of 4) at (982, 288) on #hrefIncAdt
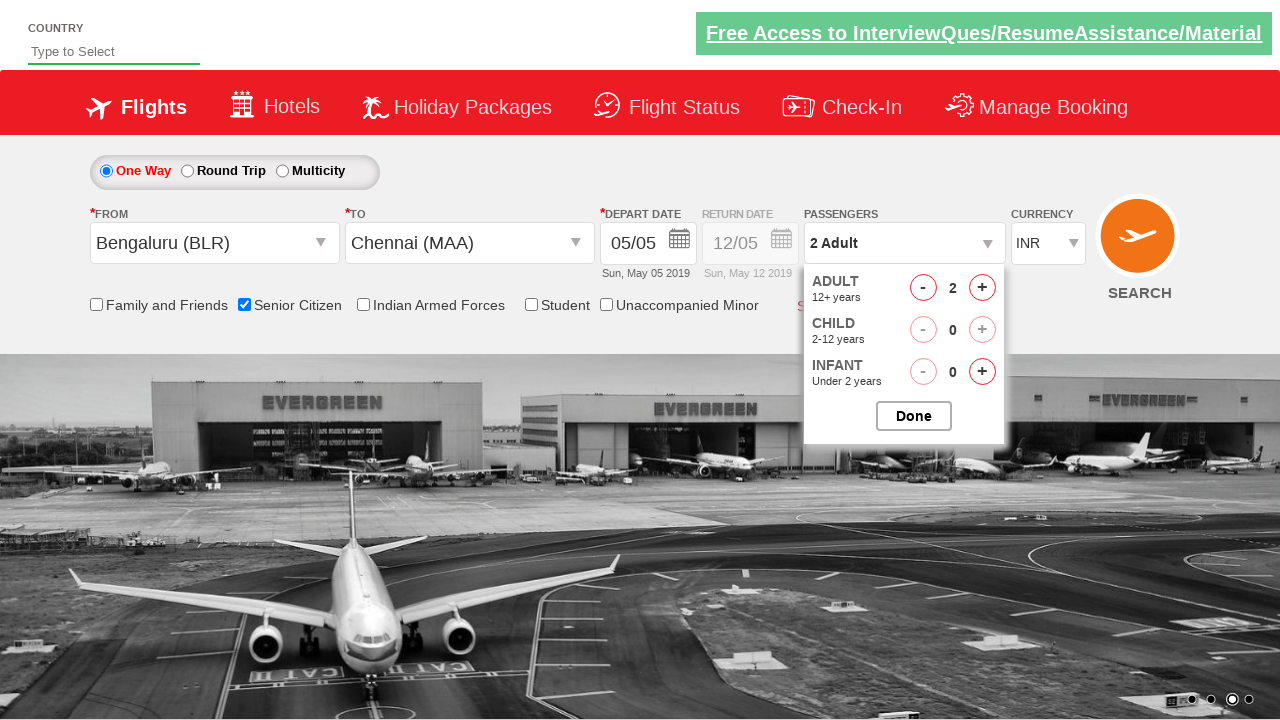

Waited for passenger selection UI
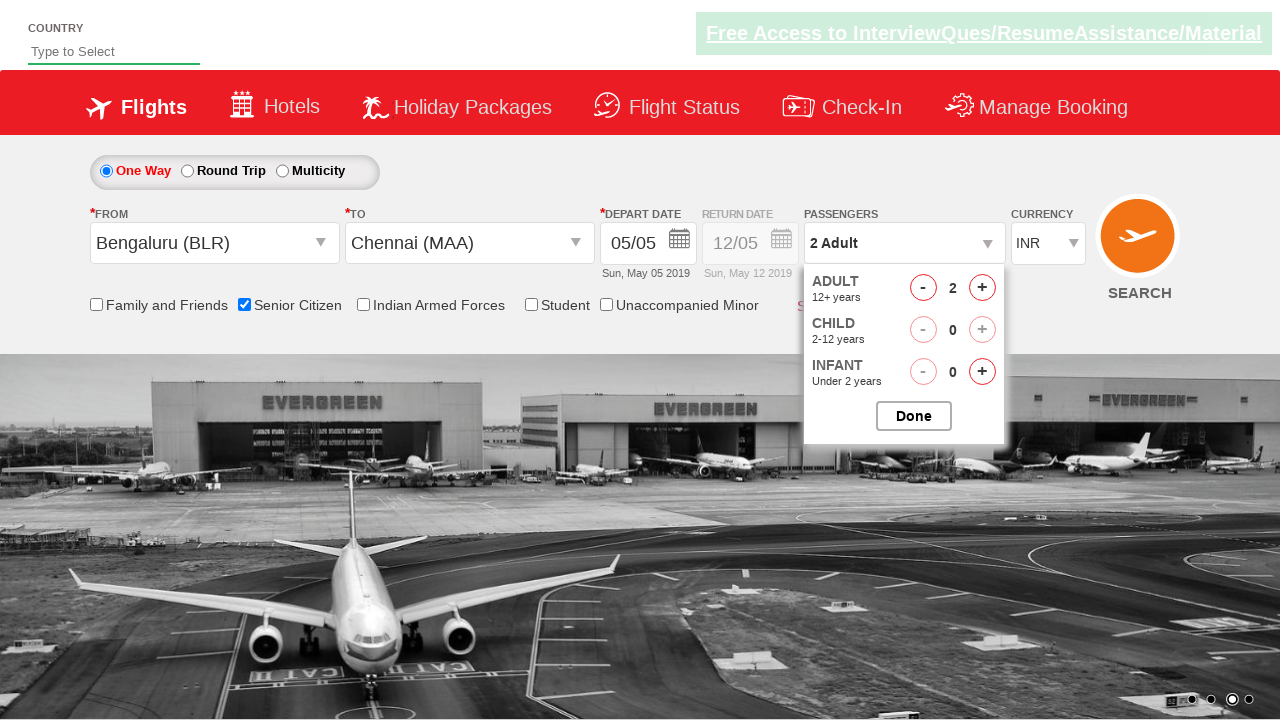

Incremented adult passenger count (iteration 2 of 4) at (982, 288) on #hrefIncAdt
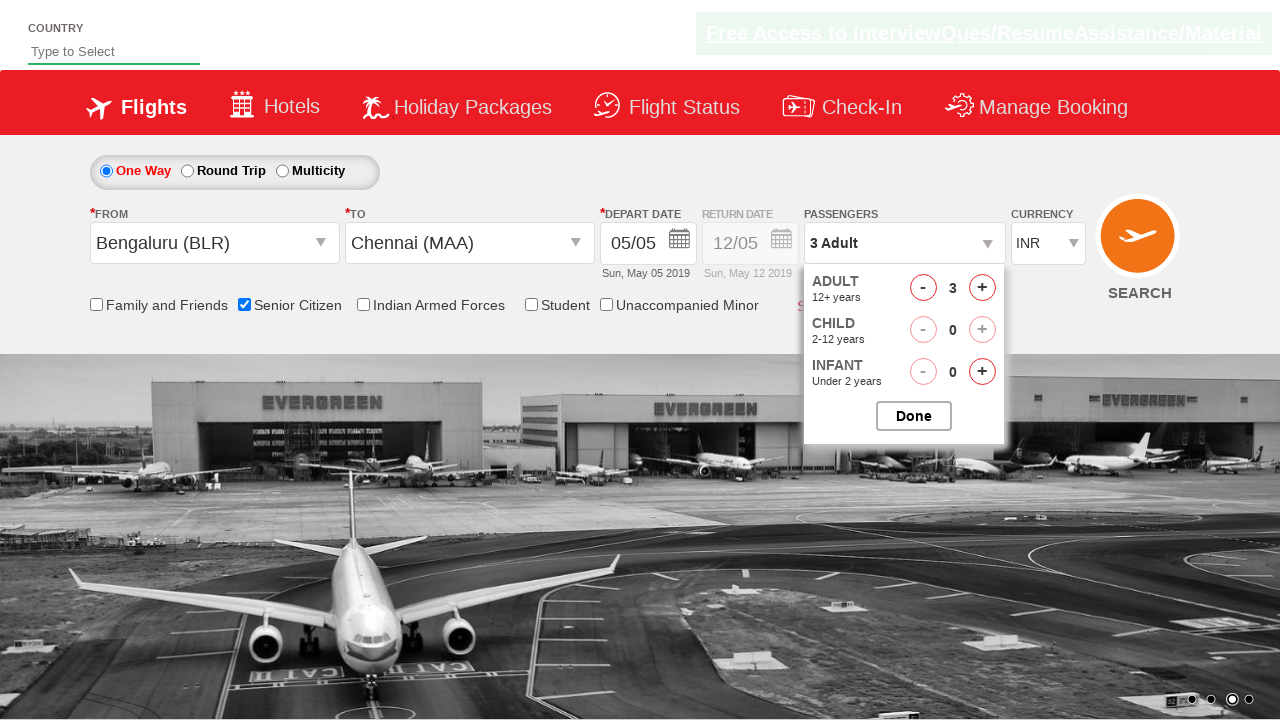

Waited for passenger selection UI
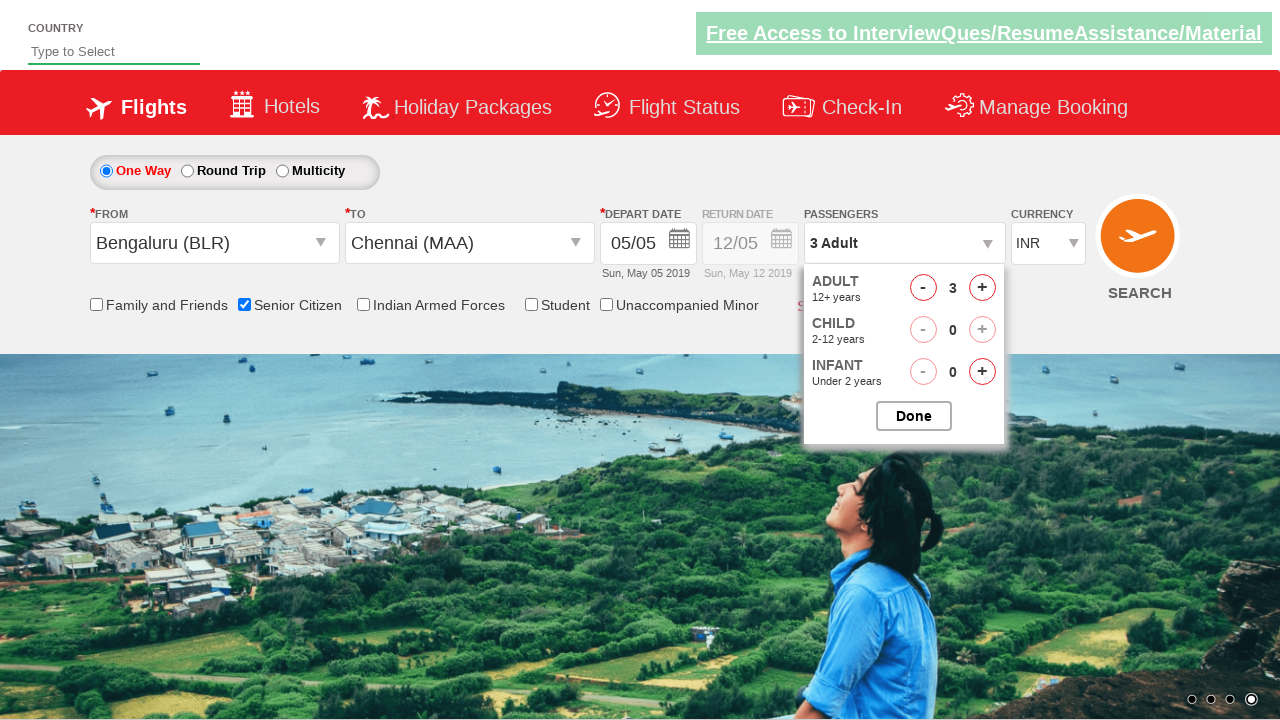

Incremented adult passenger count (iteration 3 of 4) at (982, 288) on #hrefIncAdt
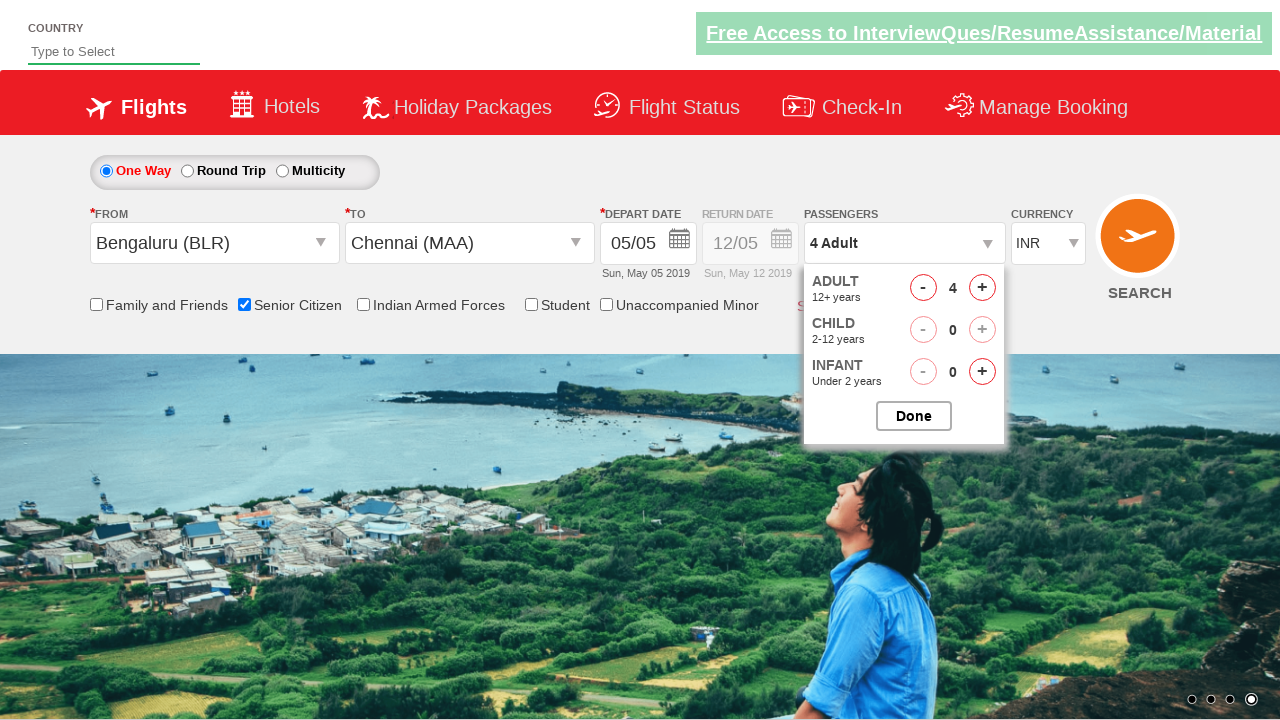

Waited for passenger selection UI
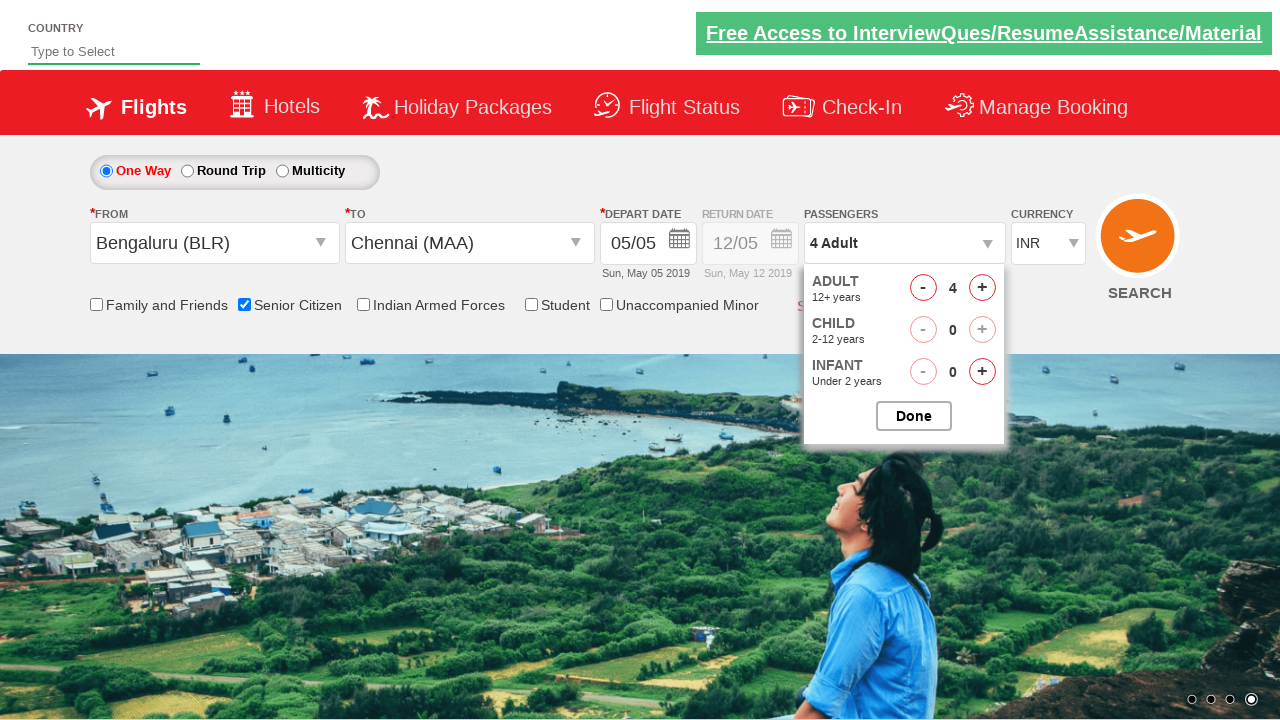

Incremented adult passenger count (iteration 4 of 4) at (982, 288) on #hrefIncAdt
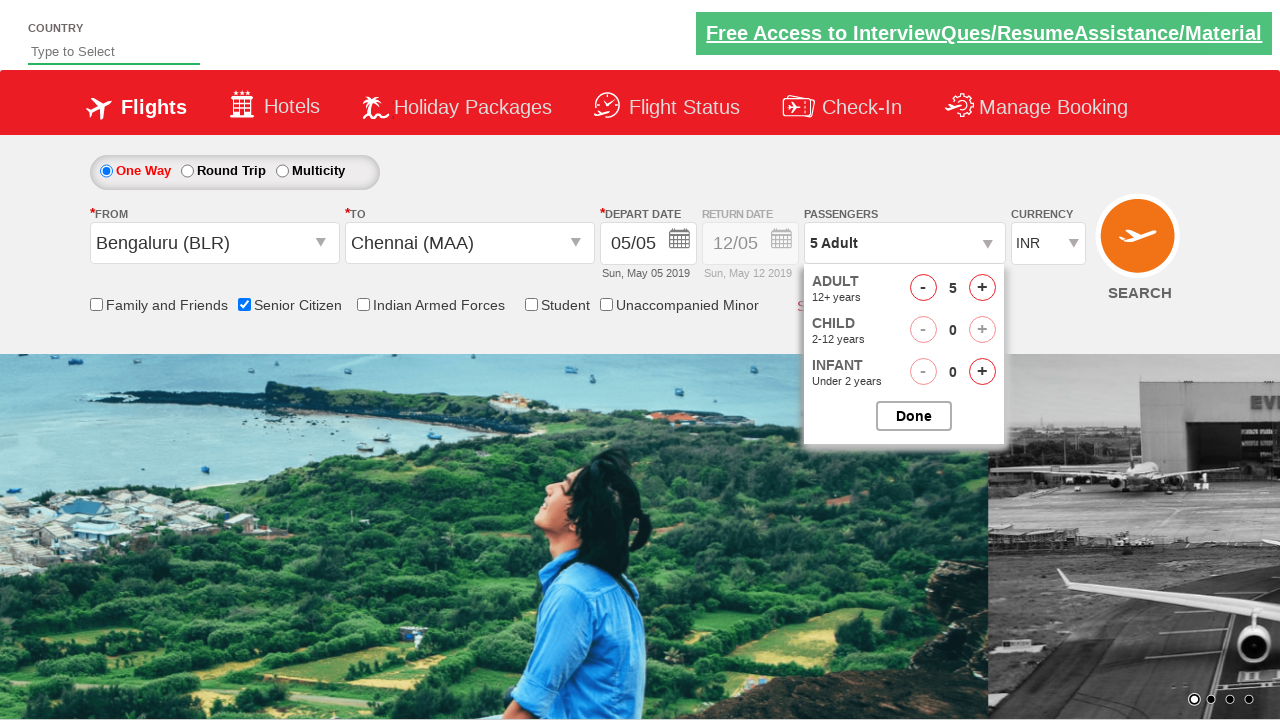

Closed passenger selection popup at (914, 416) on #btnclosepaxoption
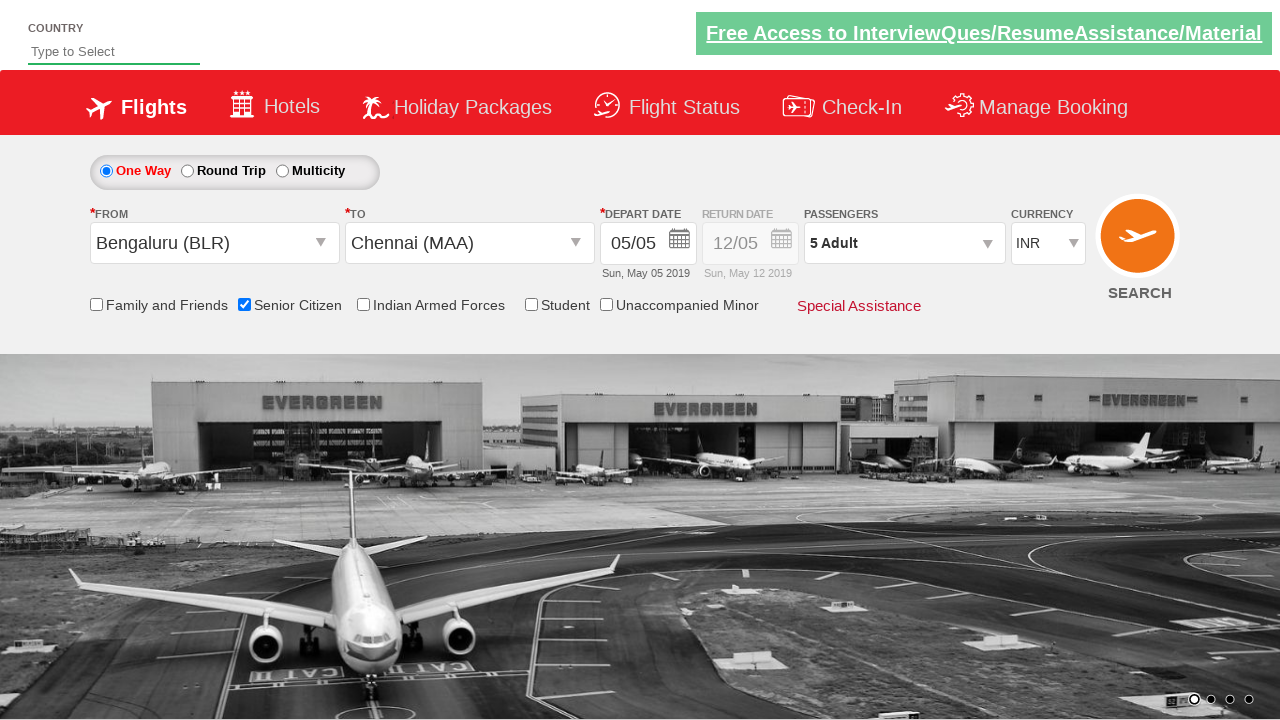

Verified passenger count displays '5 Adult'
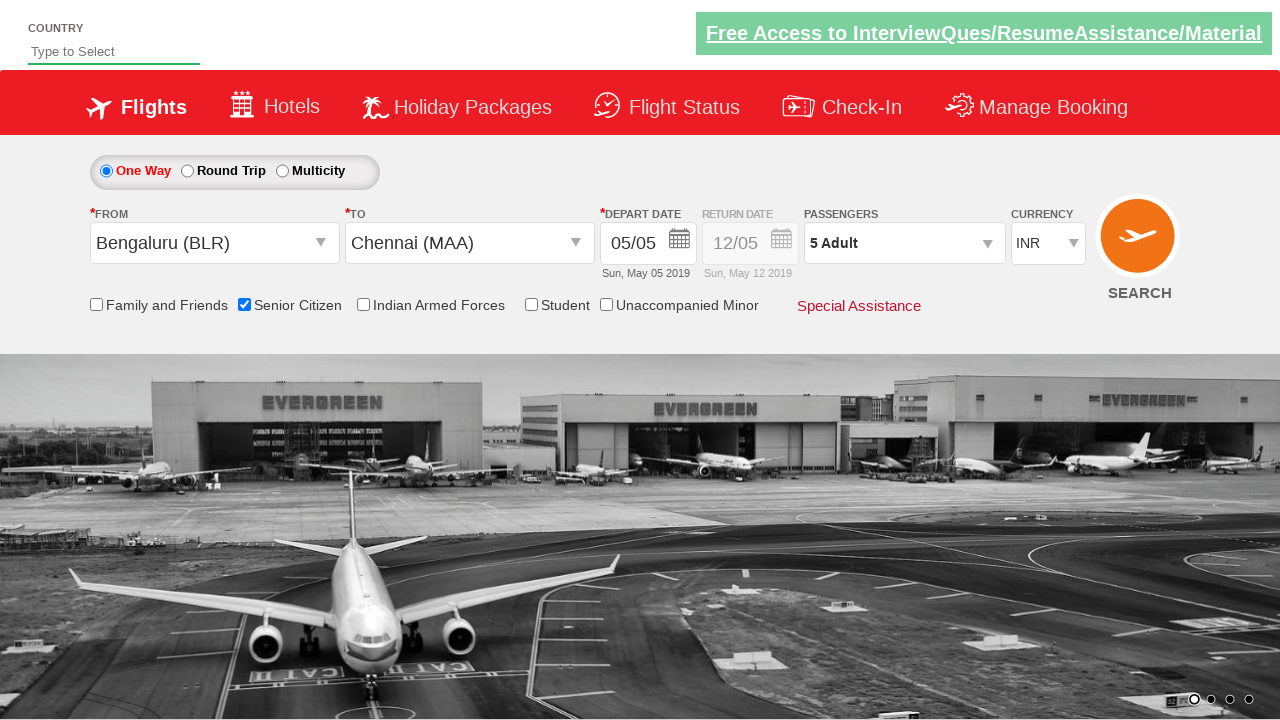

Clicked search flights button to submit the form at (1140, 245) on input[name='ctl00$mainContent$btn_FindFlights']
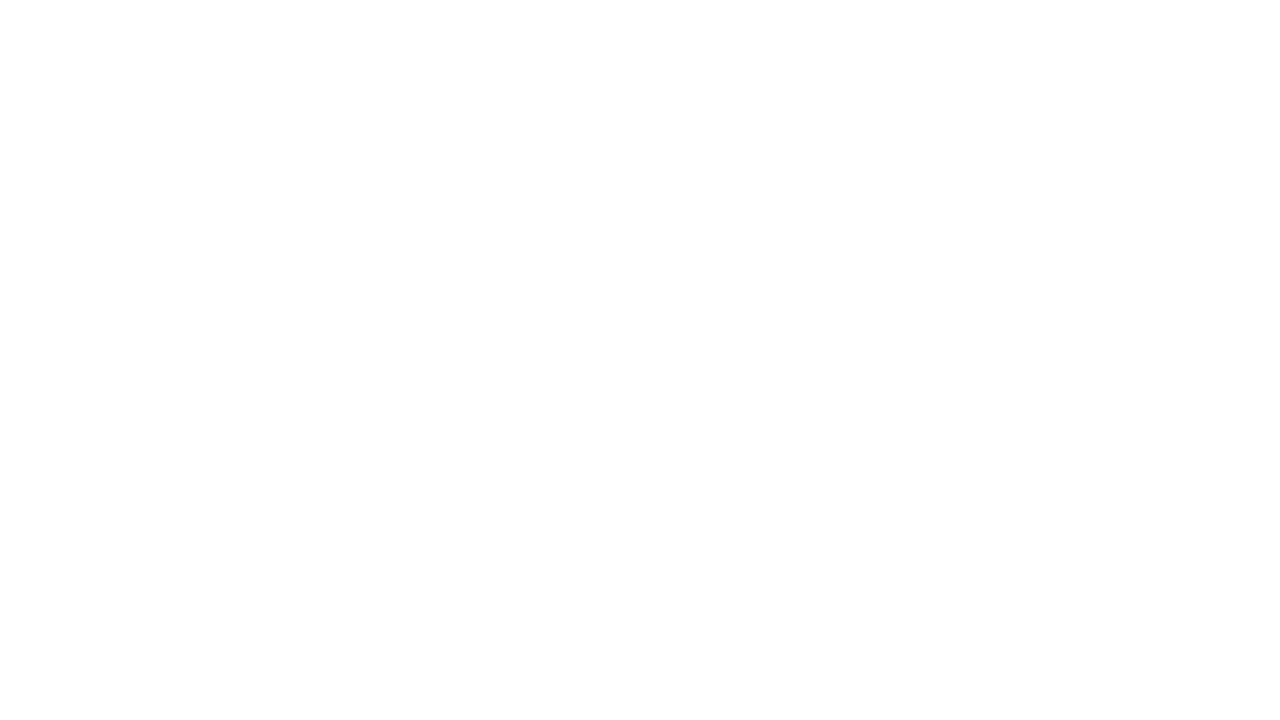

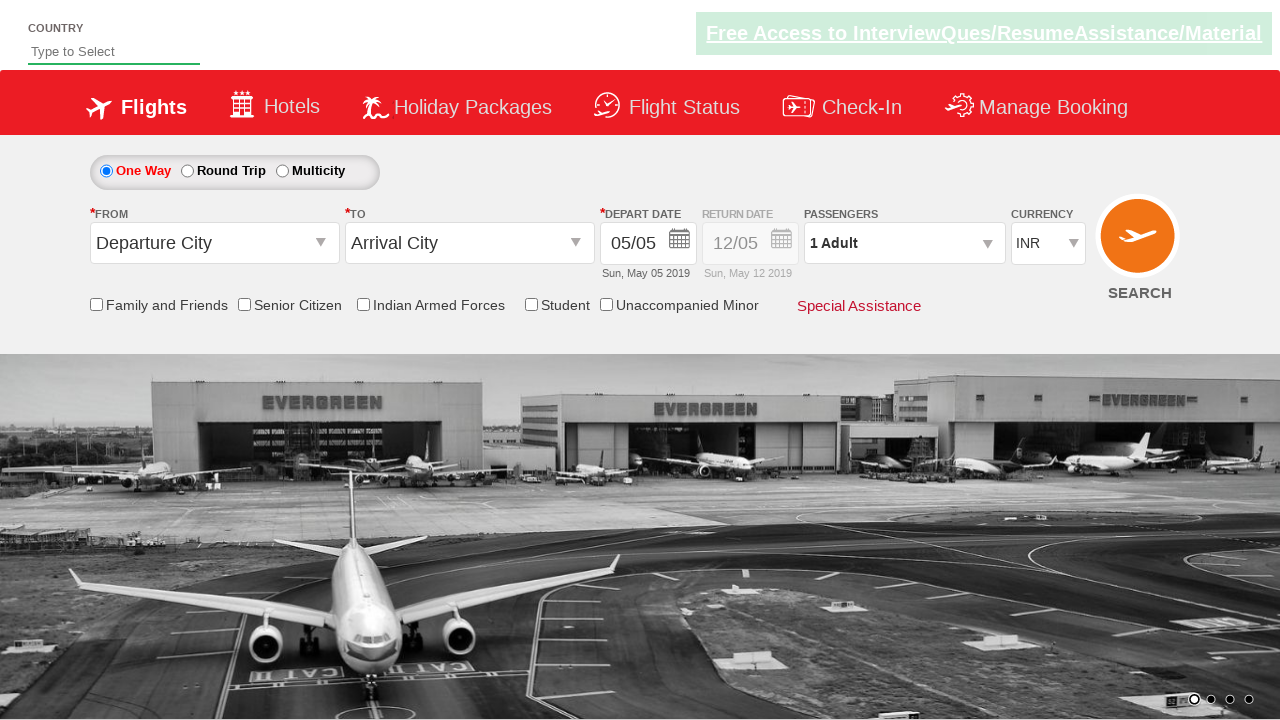